Tests menu hover functionality by hovering over main menu items and sub-items to verify color changes and submenu visibility.

Starting URL: https://demoqa.com/menu

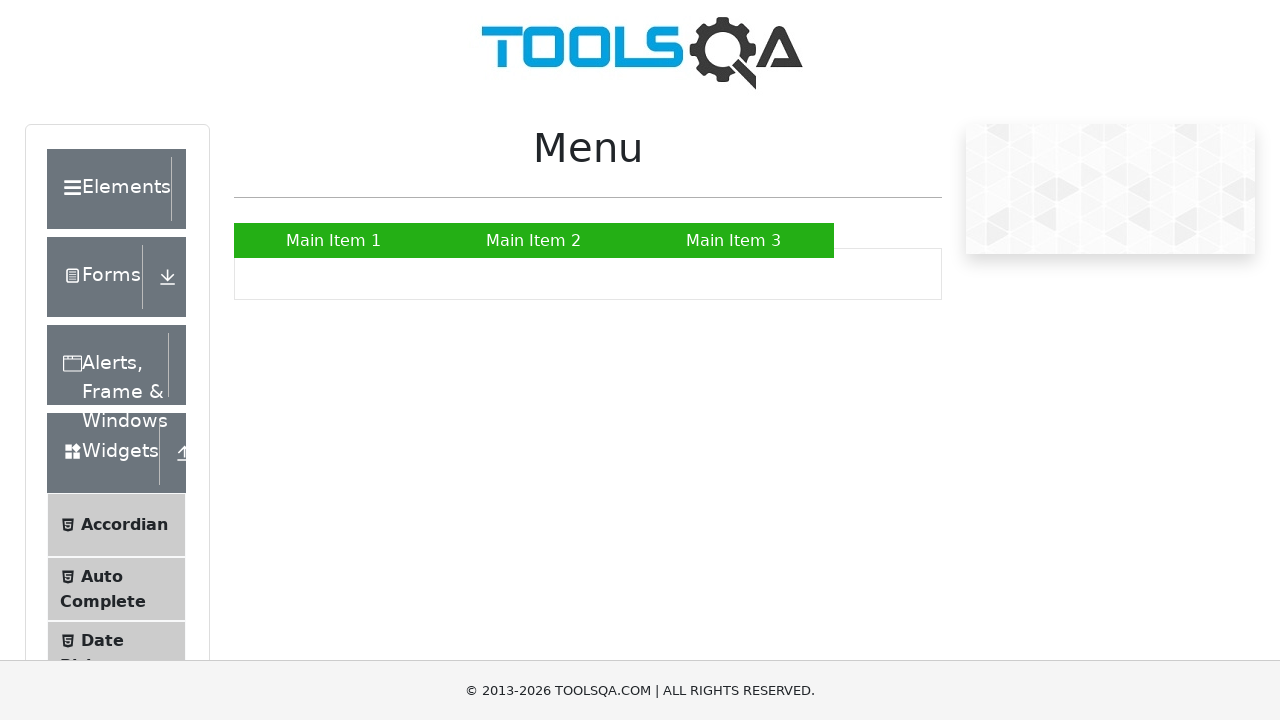

Hovered over Main Item 1 at (334, 240) on xpath=//ul[@id='nav']//a[text()='Main Item 1']/parent::li
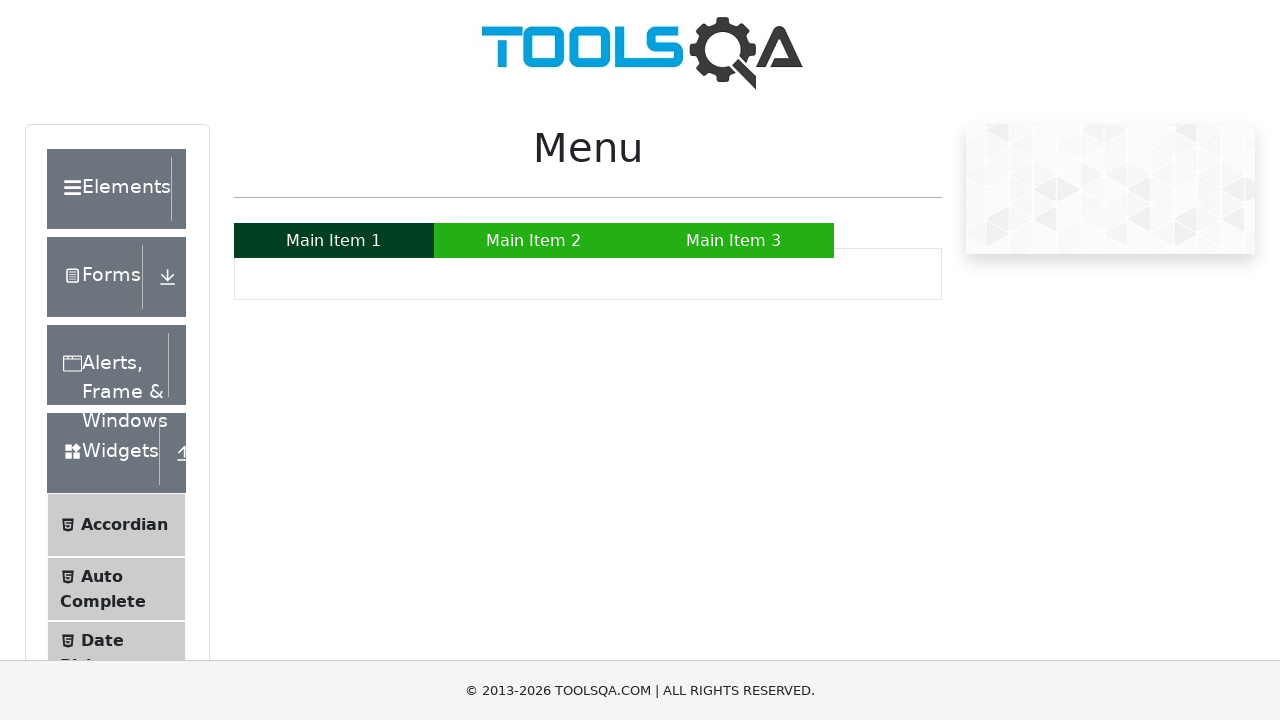

Hovered over Main Item 3 at (734, 240) on xpath=//ul[@id='nav']//a[text()='Main Item 3']/parent::li
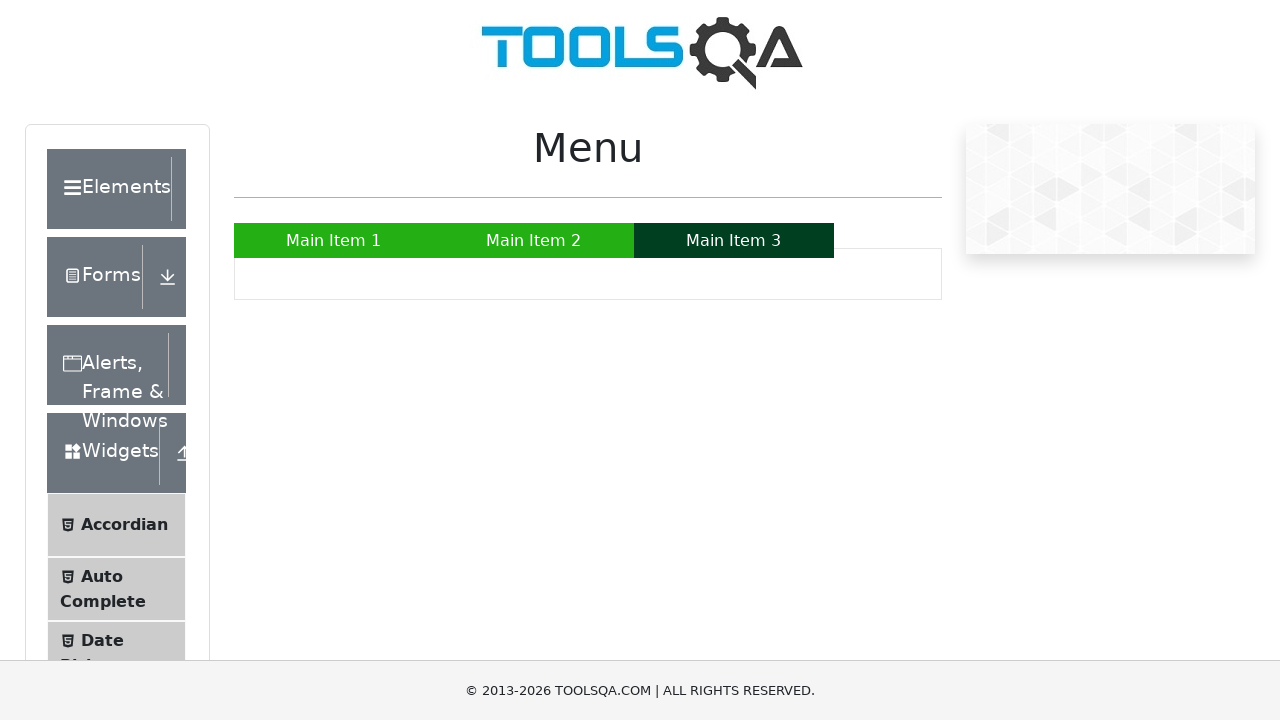

Hovered over Main Item 2 which contains a submenu at (534, 240) on xpath=//ul[@id='nav']//a[text()='Main Item 2']/parent::li
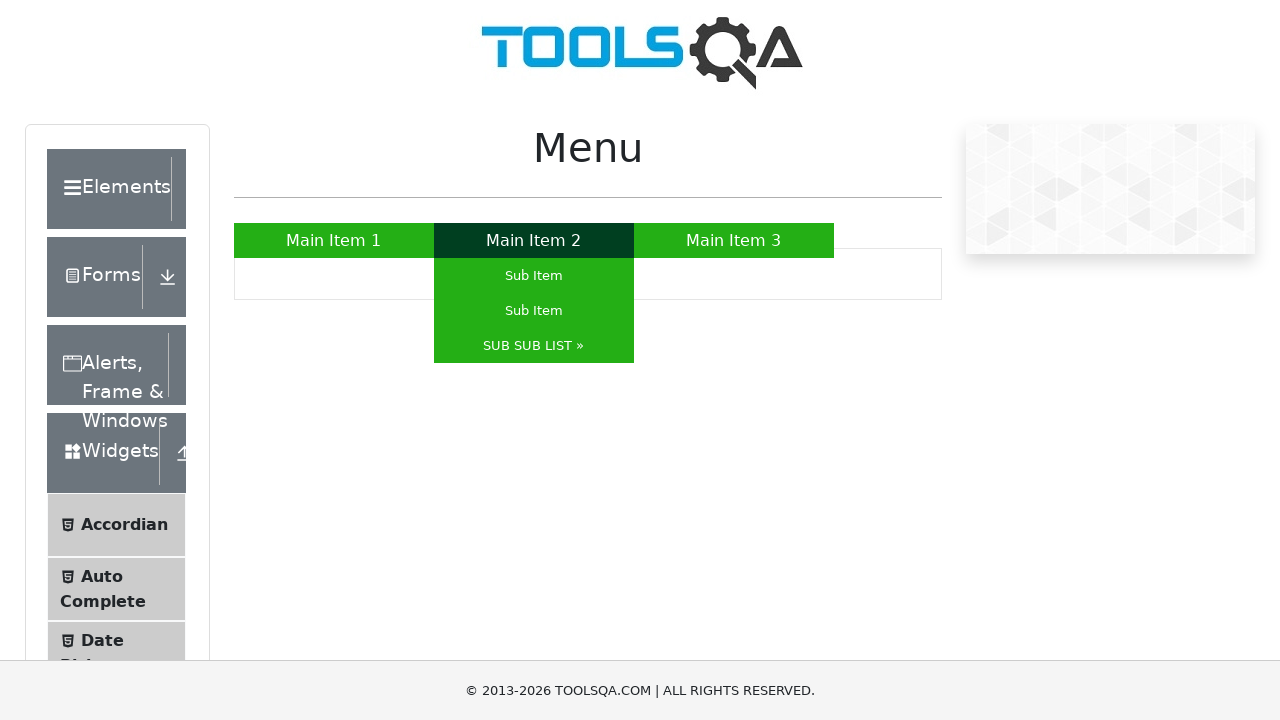

Submenu for Main Item 2 appeared and became visible
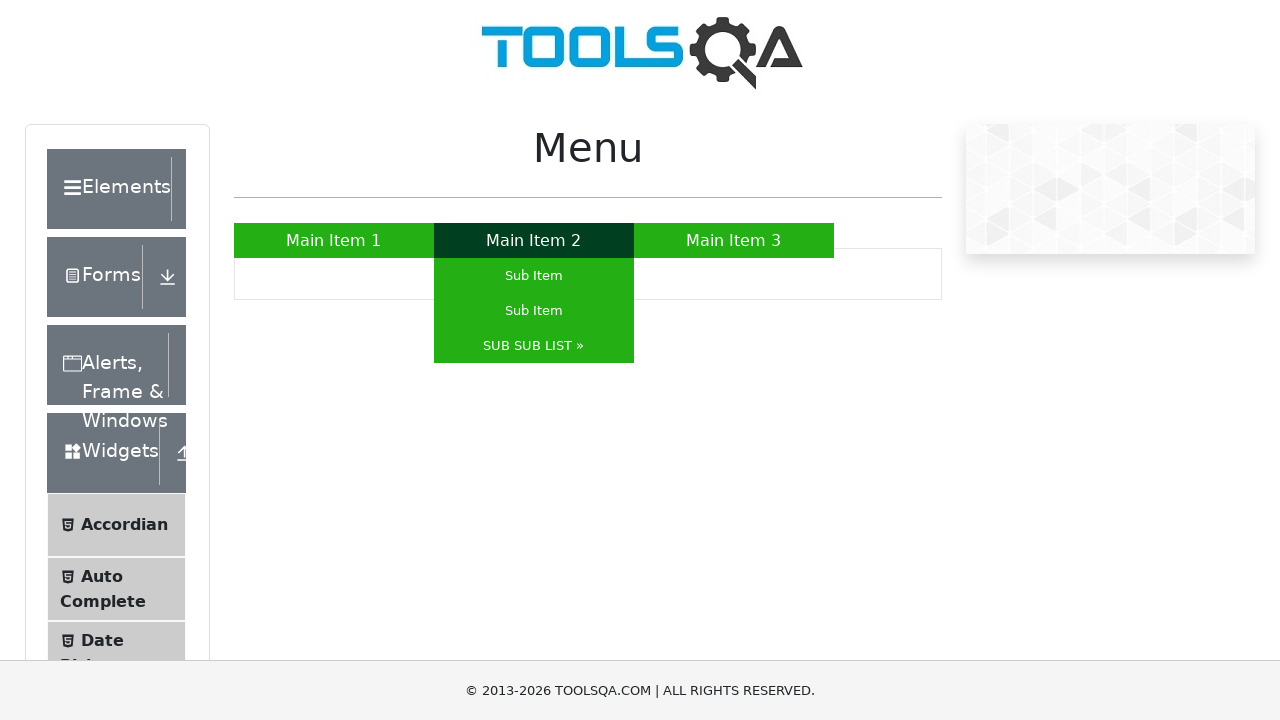

Hovered over SUB SUB LIST menu item at (534, 346) on xpath=//ul[@id='nav']//a[text()='SUB SUB LIST »']
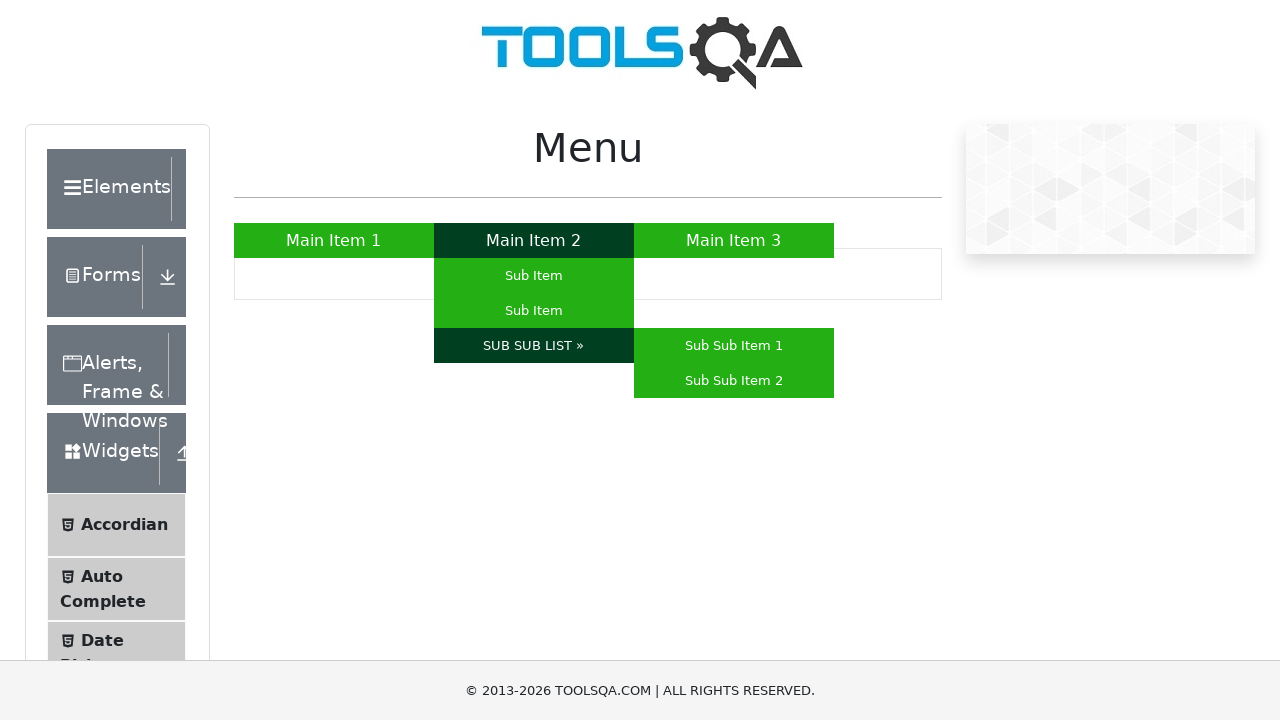

Sub-submenu for SUB SUB LIST appeared and became visible
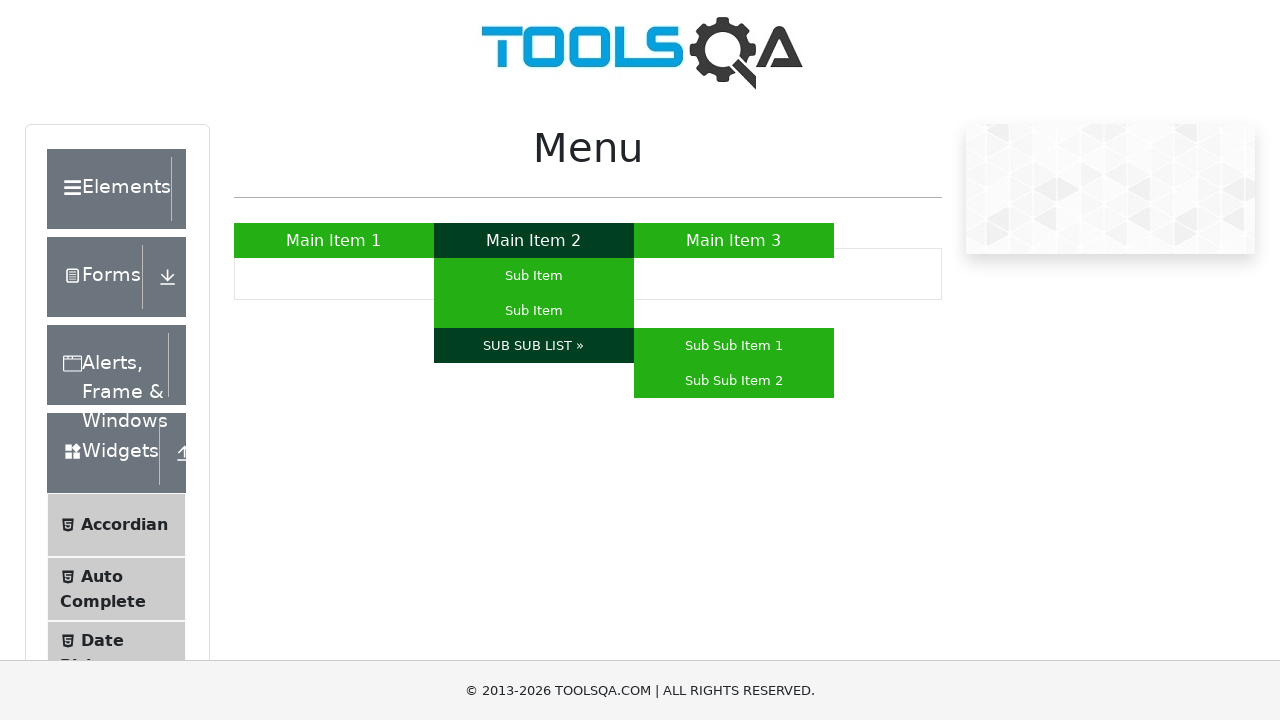

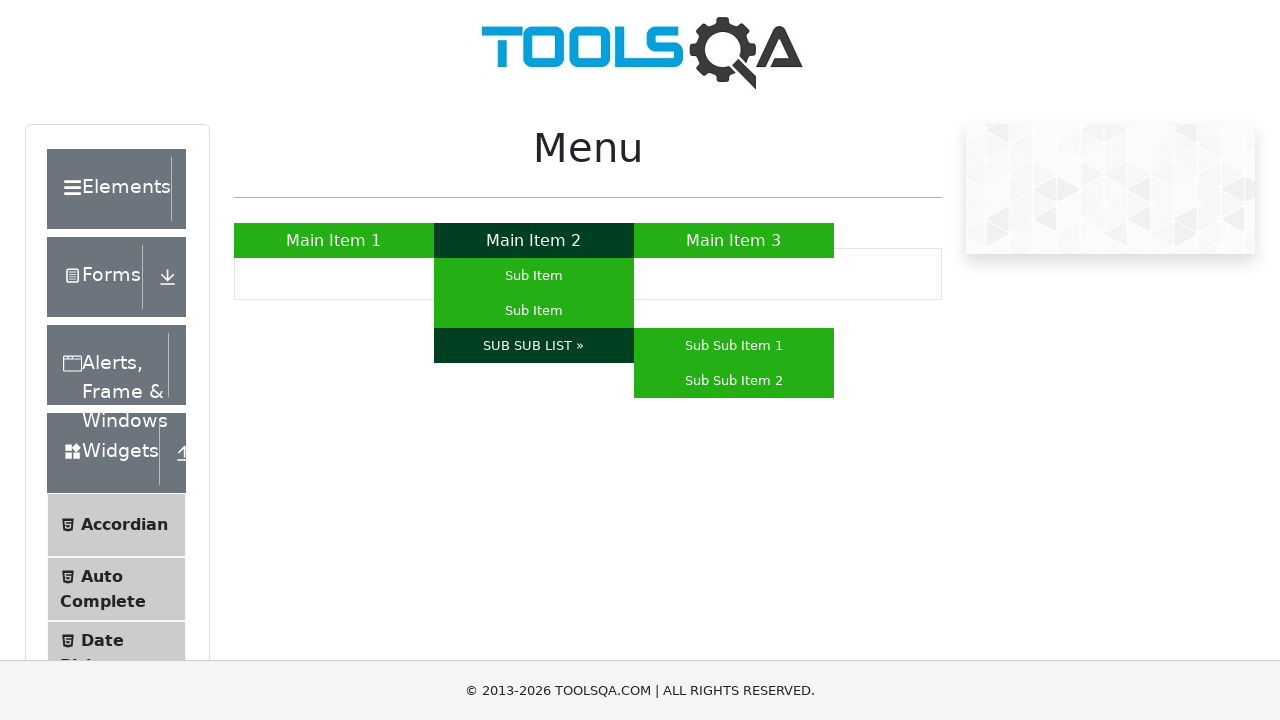